Tests modal interaction by opening a modal dialog and closing it using the close button

Starting URL: https://formy-project.herokuapp.com/modal

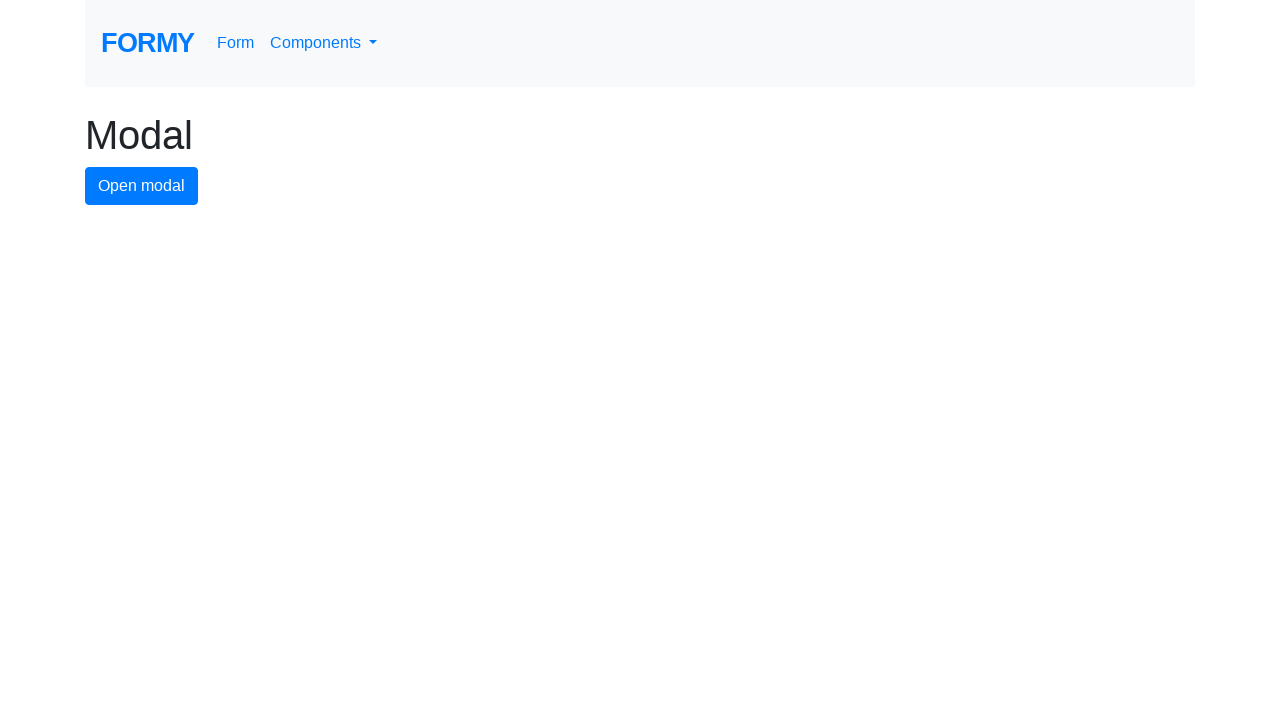

Clicked button to open modal dialog at (142, 186) on #modal-button
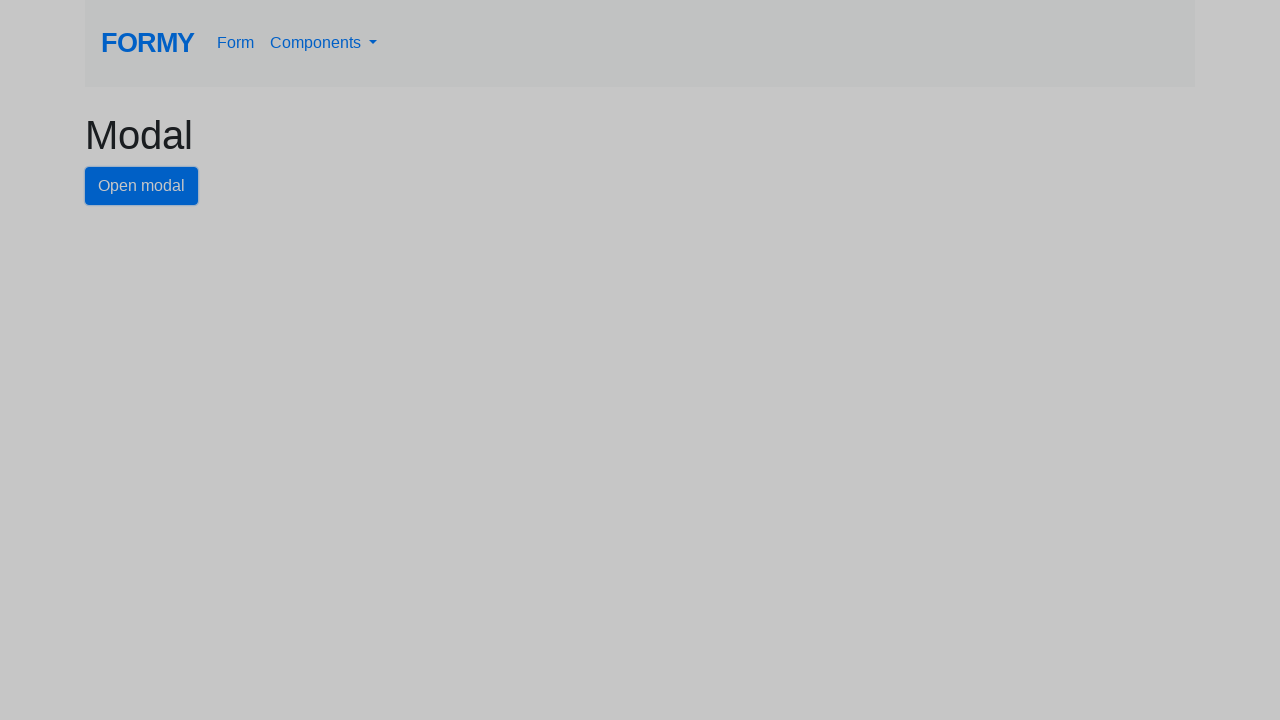

Modal dialog appeared with close button visible
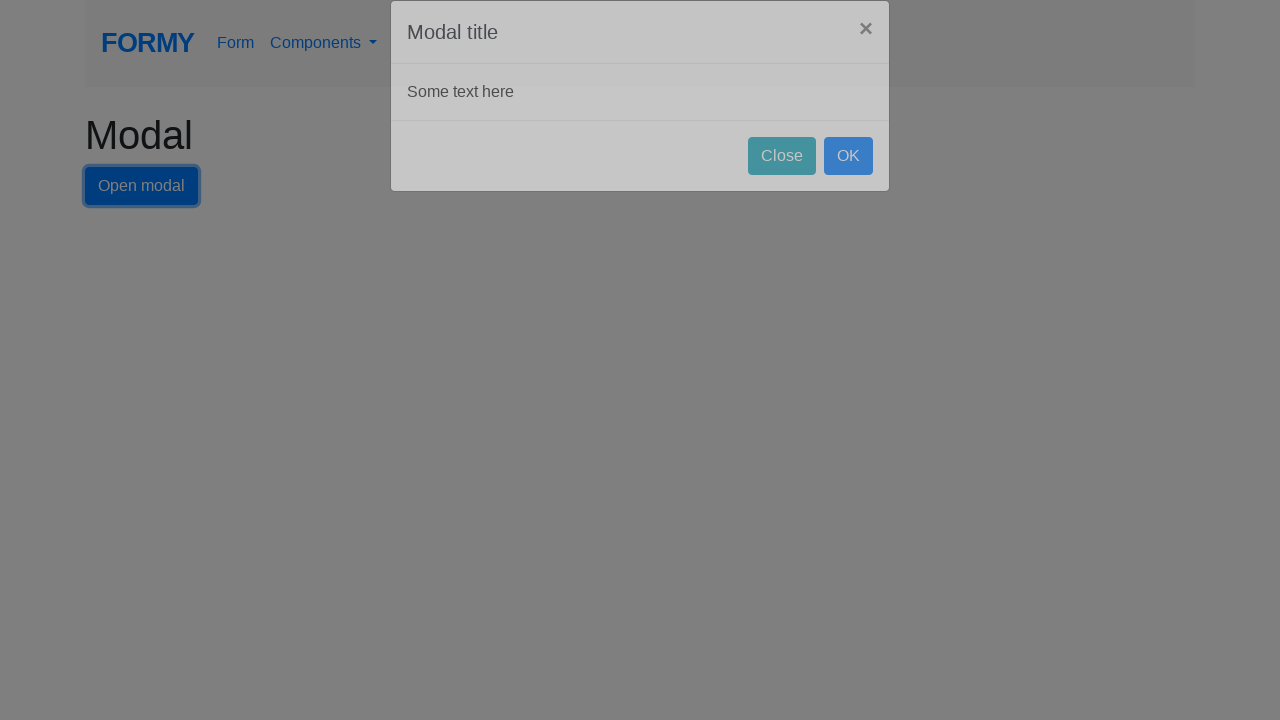

Clicked close button to dismiss modal dialog at (782, 184) on #close-button
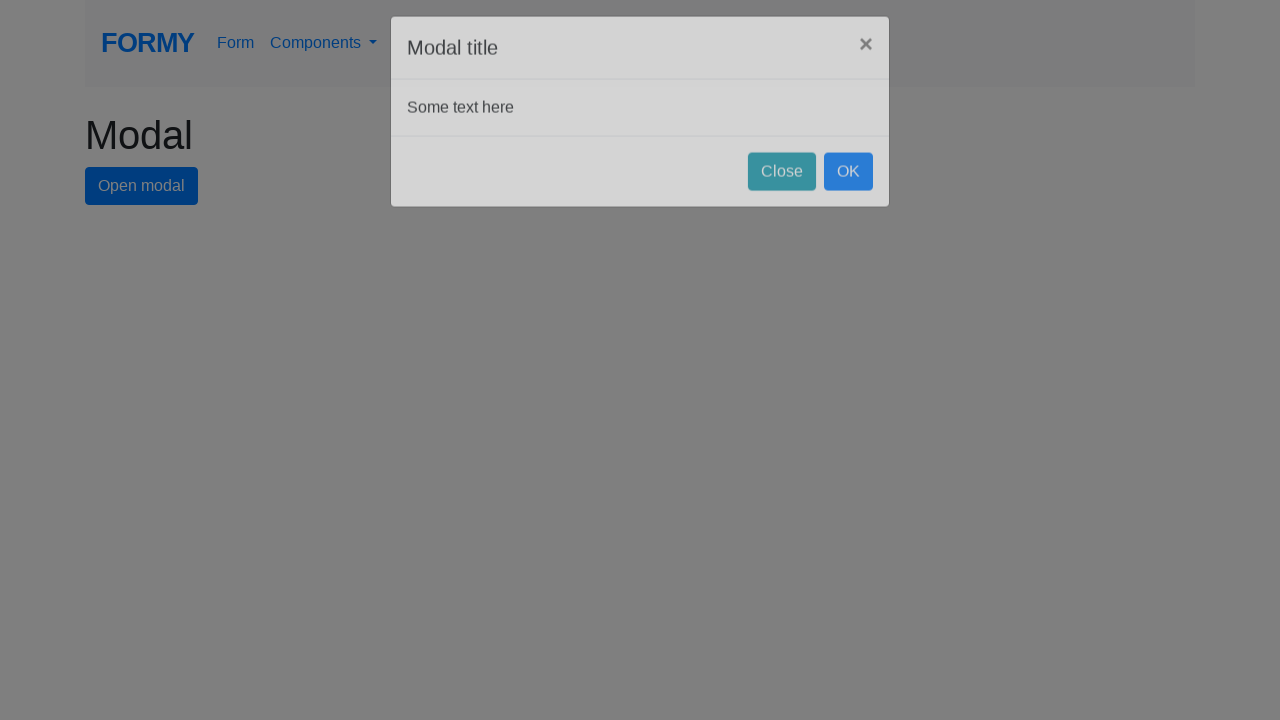

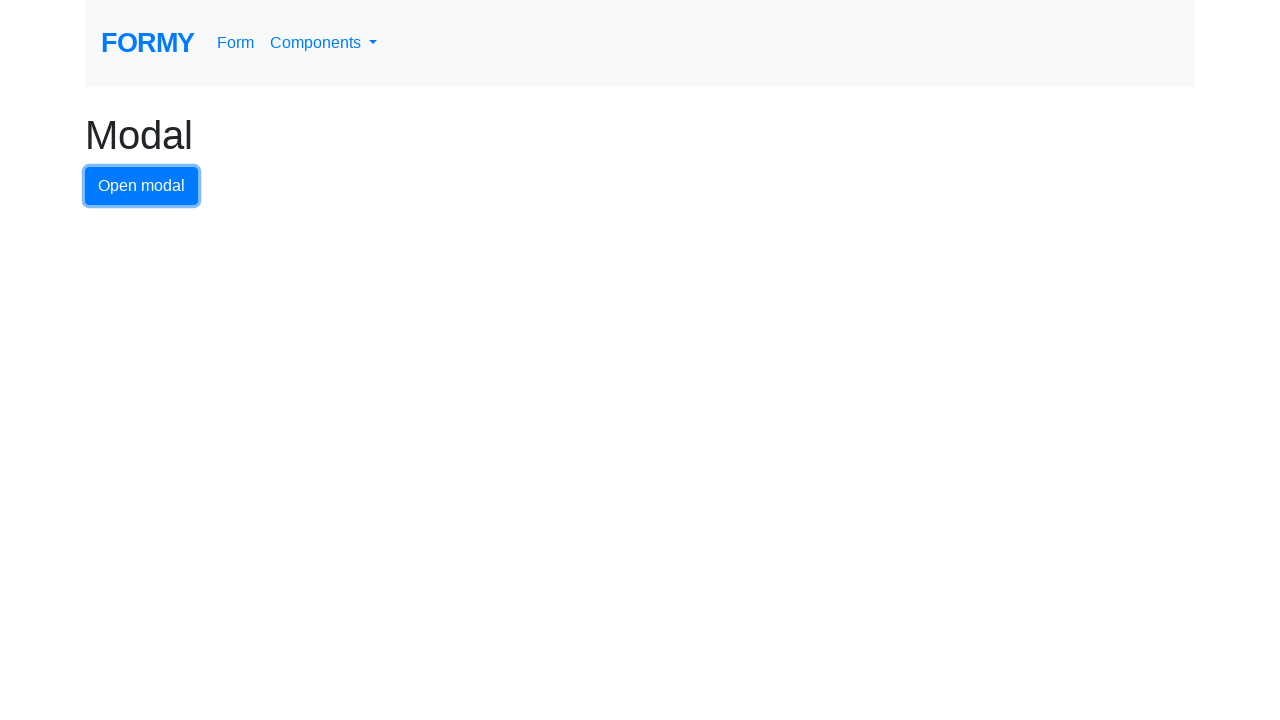